Tests iframe handling by switching to a frame, reading text from an element inside the frame, and switching back to the main content

Starting URL: https://demoqa.com/frames

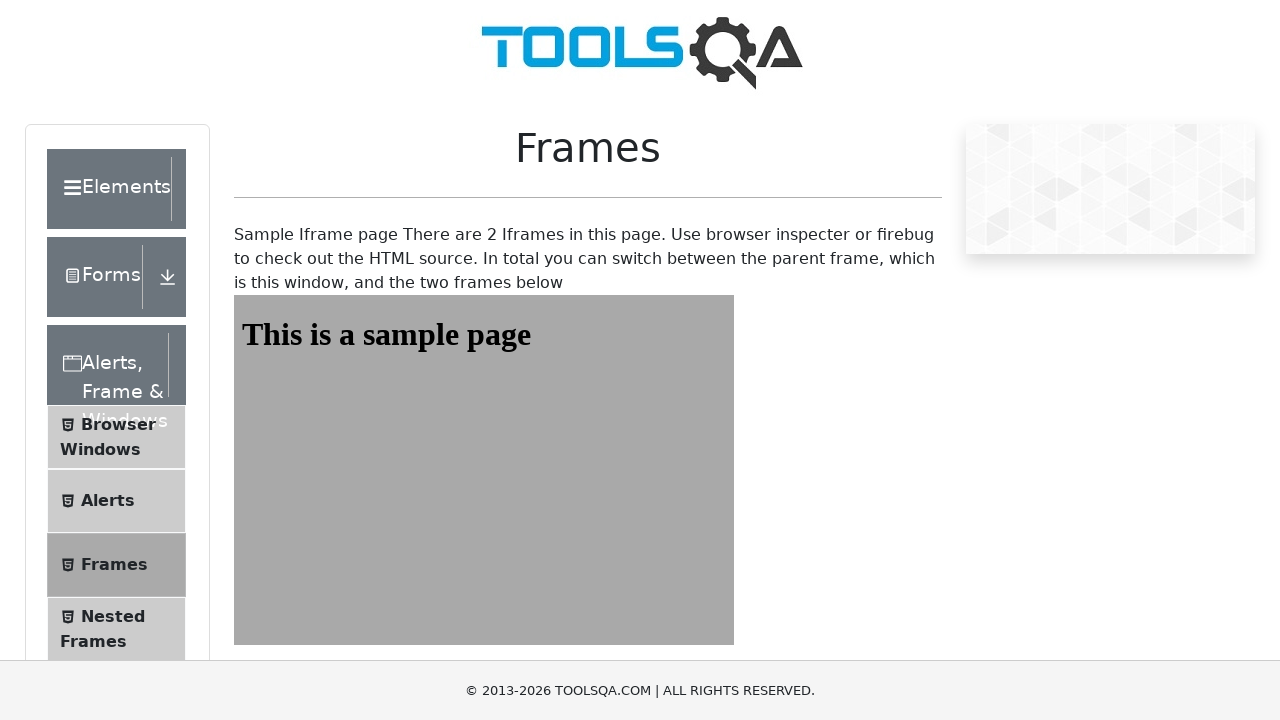

Navigated to DemoQA frames test page
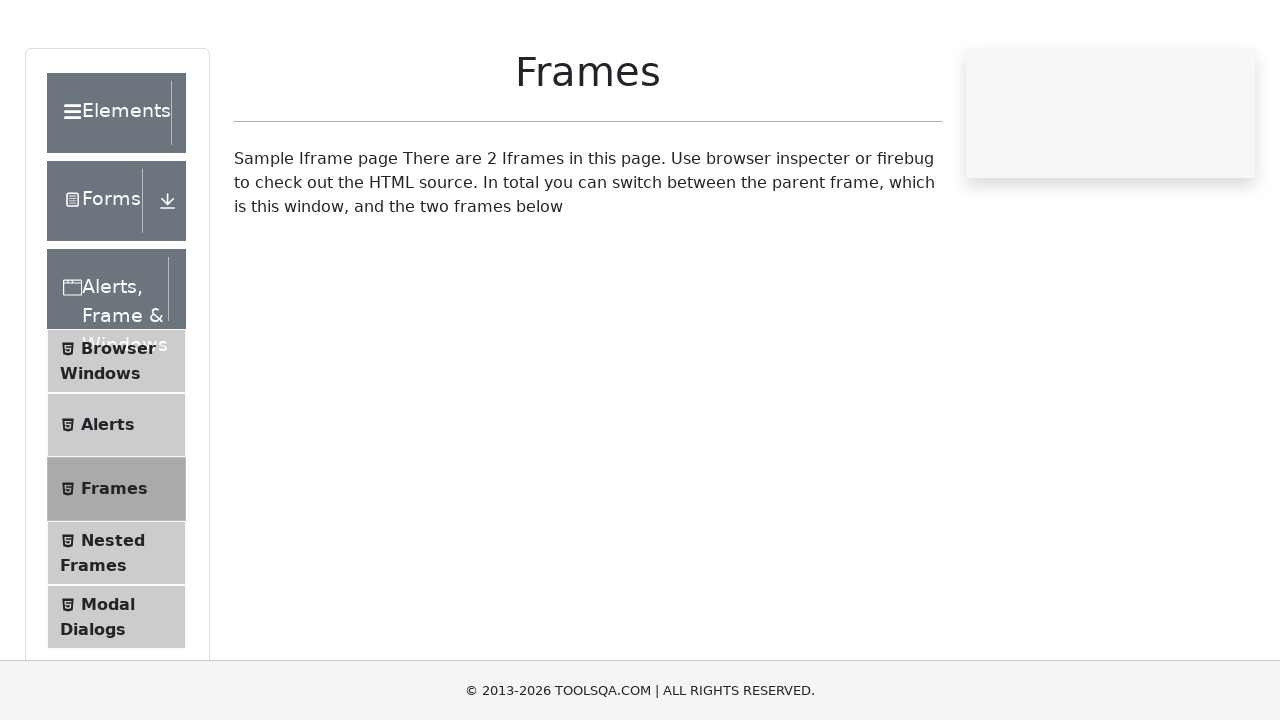

Located and switched to frame1
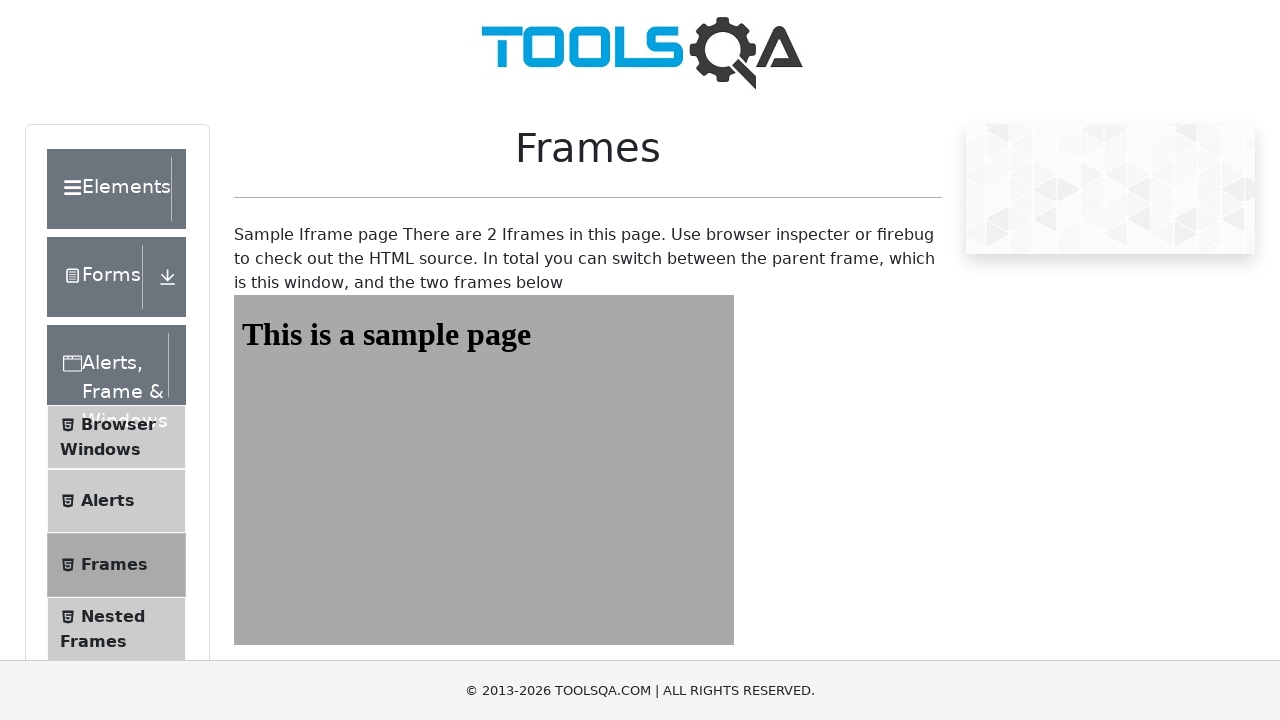

Retrieved heading text from frame: 'This is a sample page'
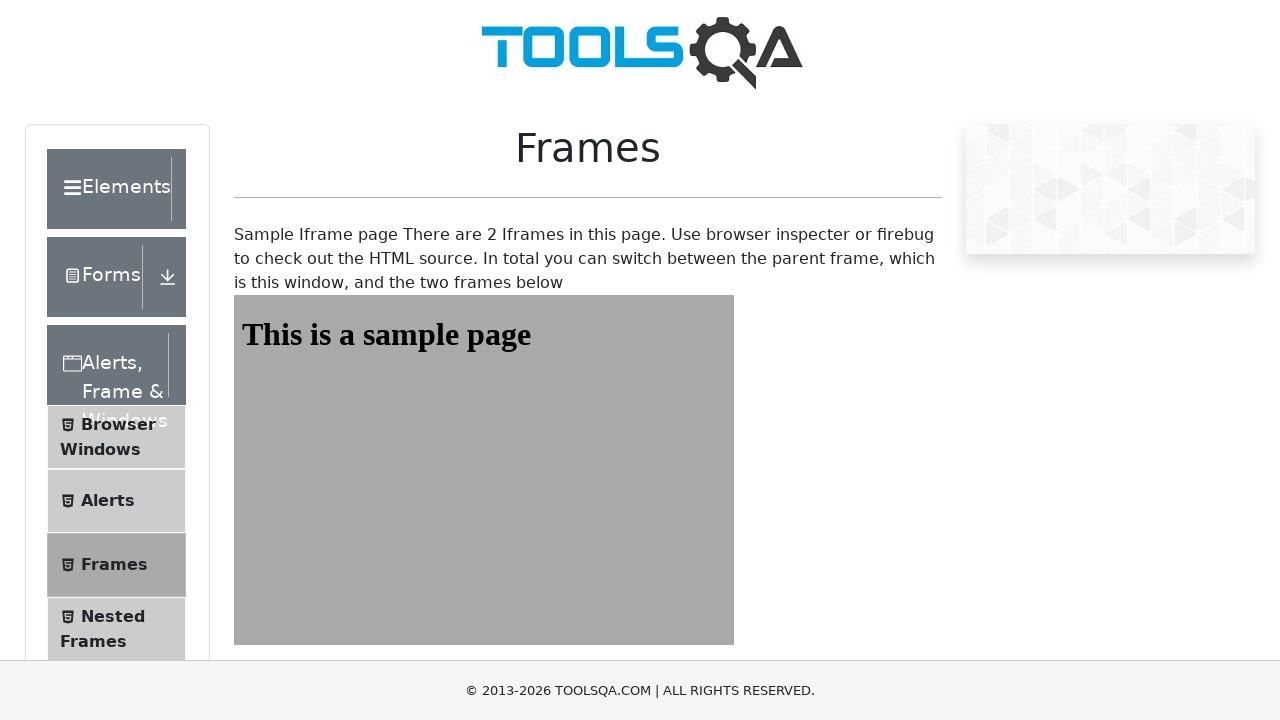

Printed heading text to console
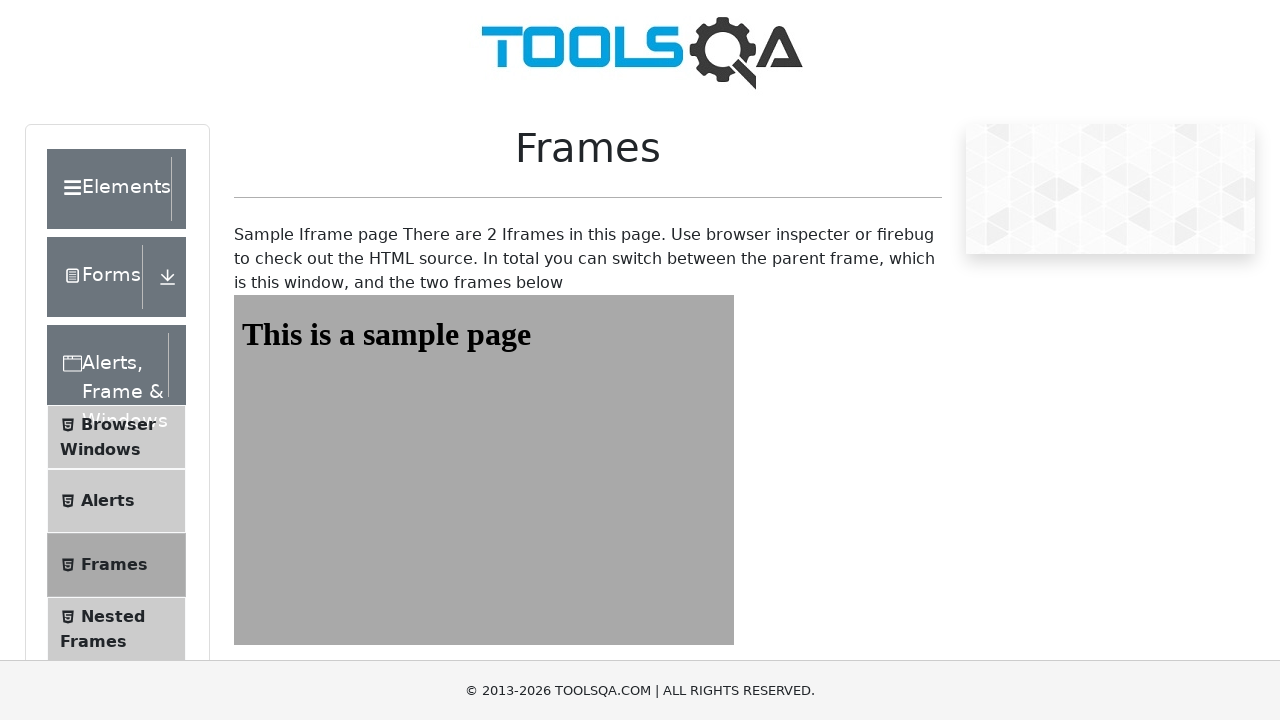

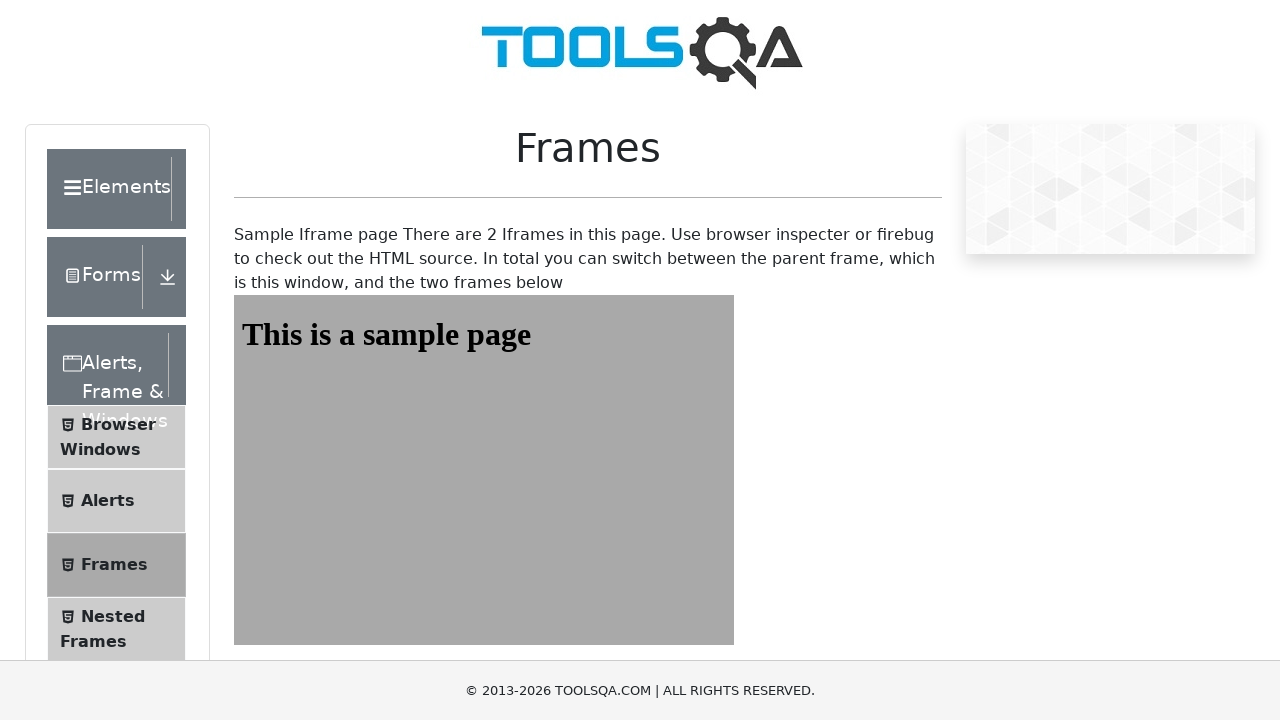